Tests drag and drop functionality by dragging an element and dropping it onto a target element, then verifying the drop was successful

Starting URL: https://crossbrowsertesting.github.io/drag-and-drop.html

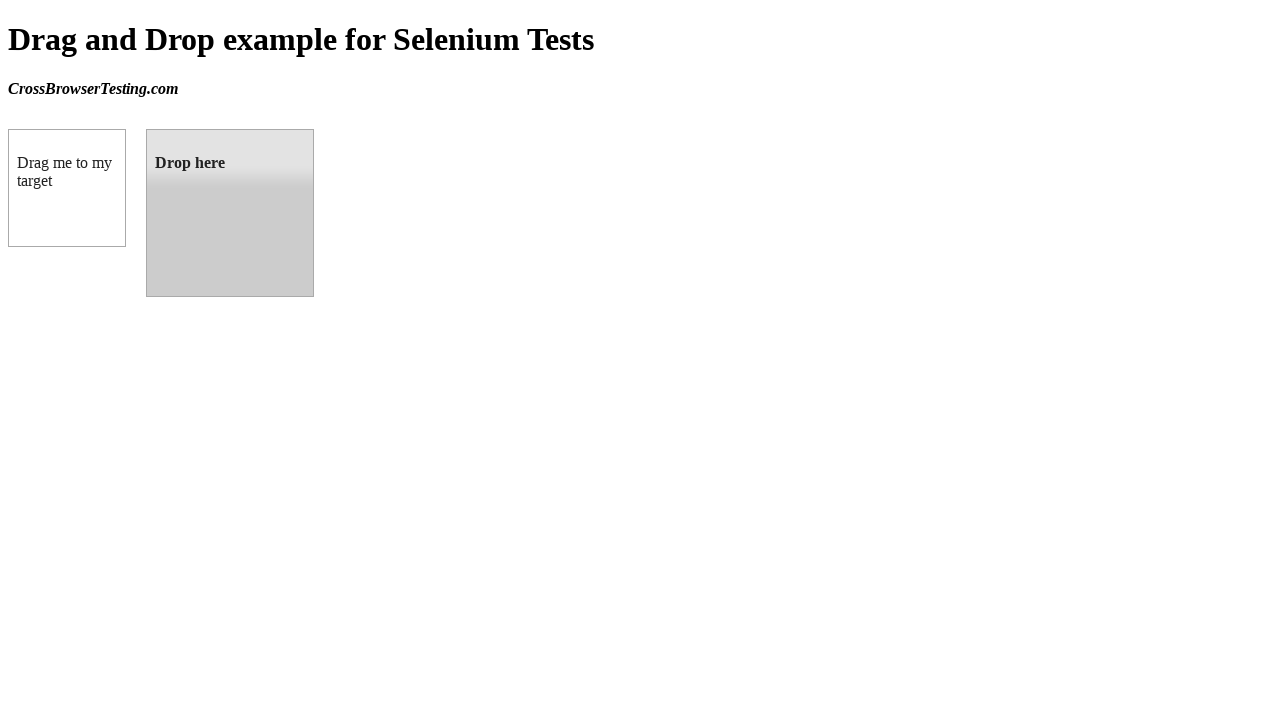

Navigated to drag and drop test page
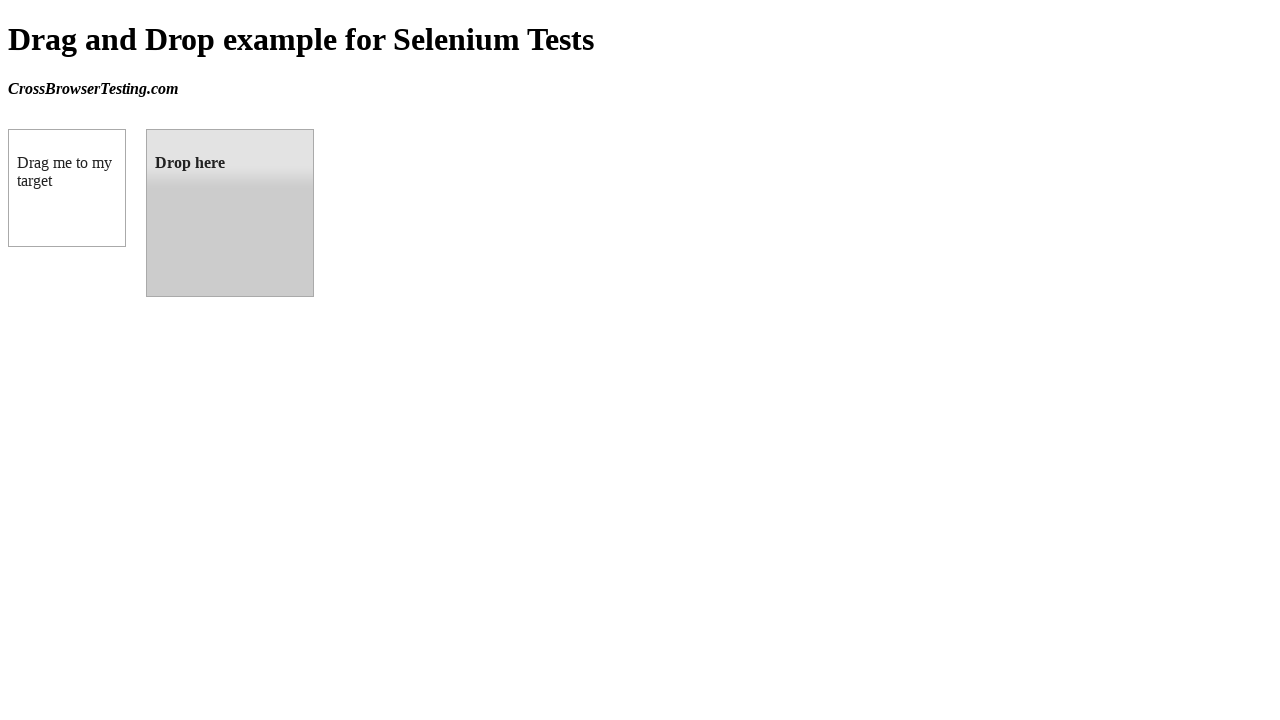

Dragged draggable element and dropped it onto droppable target at (230, 213)
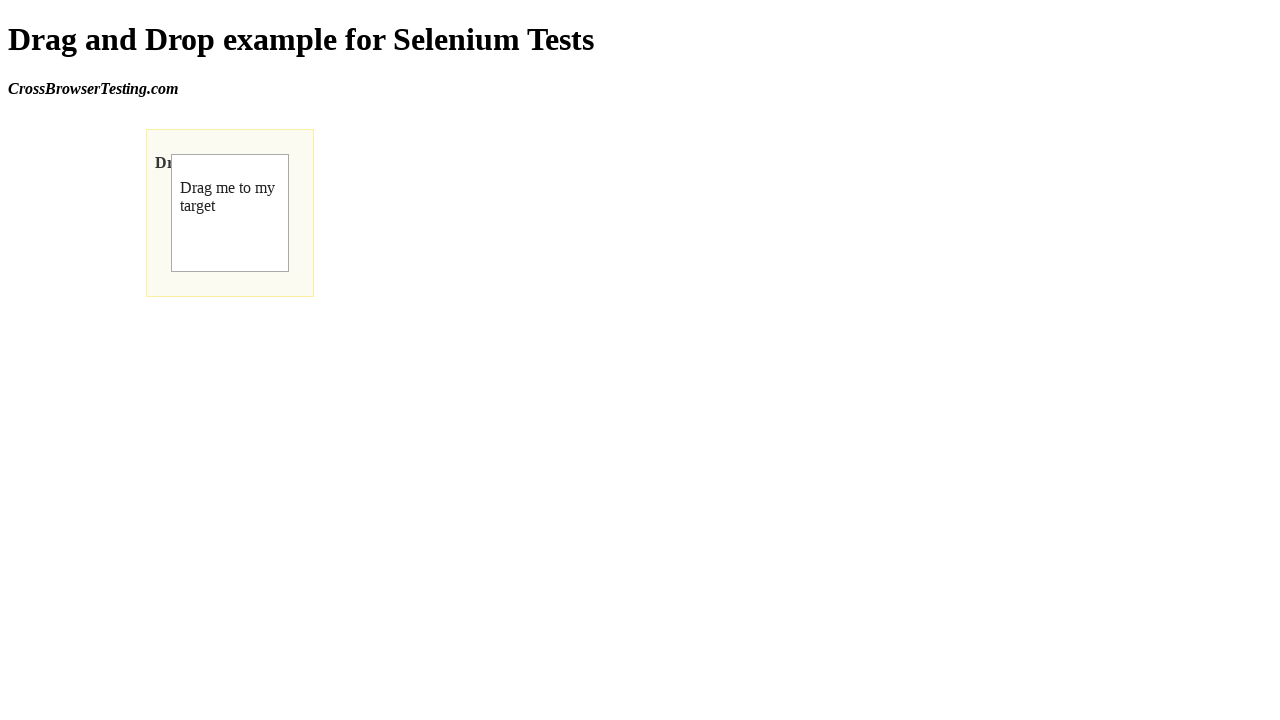

Verified drop was successful - 'Dropped!' text appeared in droppable element
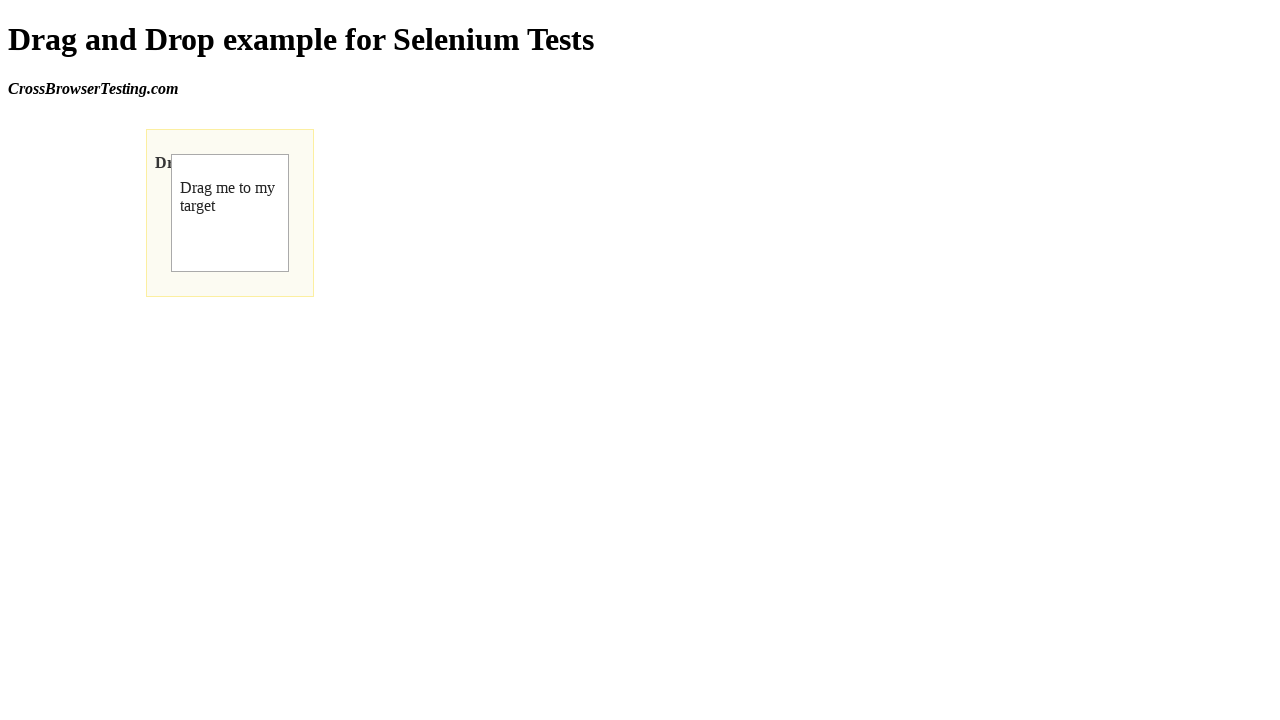

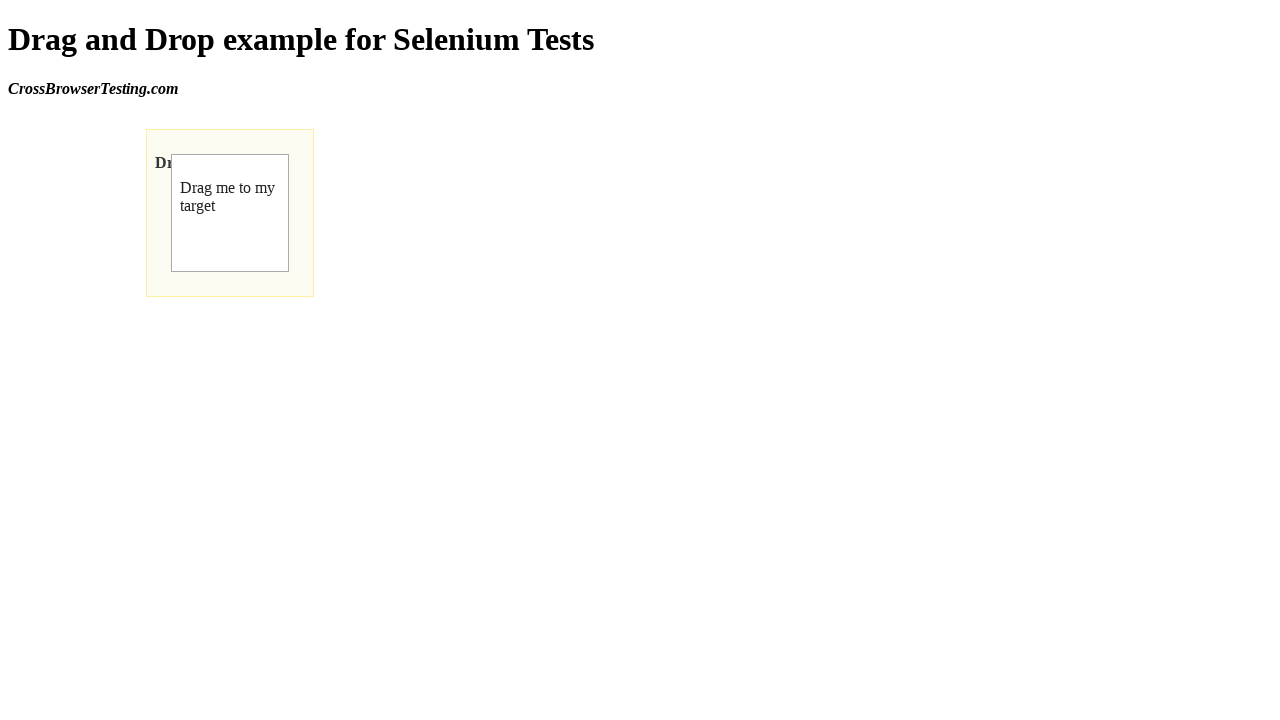